Tests React Semantic UI dropdown by clicking to open it and selecting "Justen Kitsune" from the list of names

Starting URL: https://react.semantic-ui.com/maximize/dropdown-example-selection/

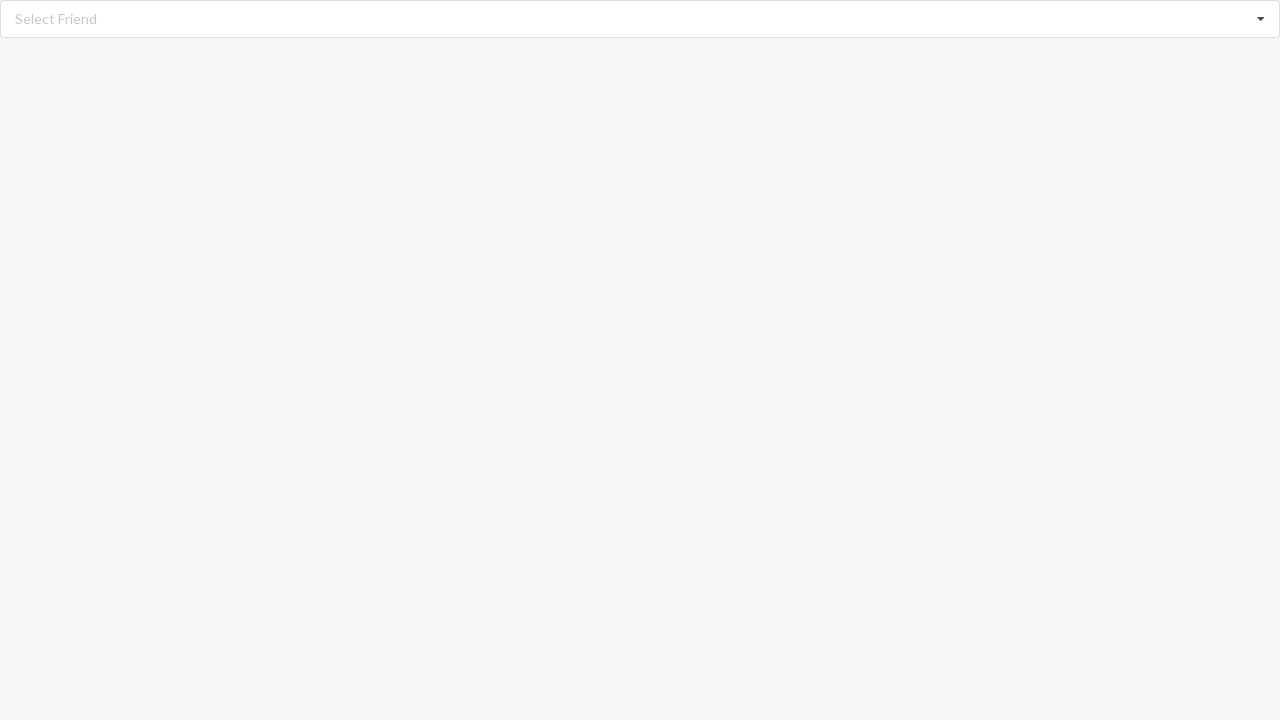

Clicked dropdown to open options at (640, 19) on xpath=//div[@role='listbox']
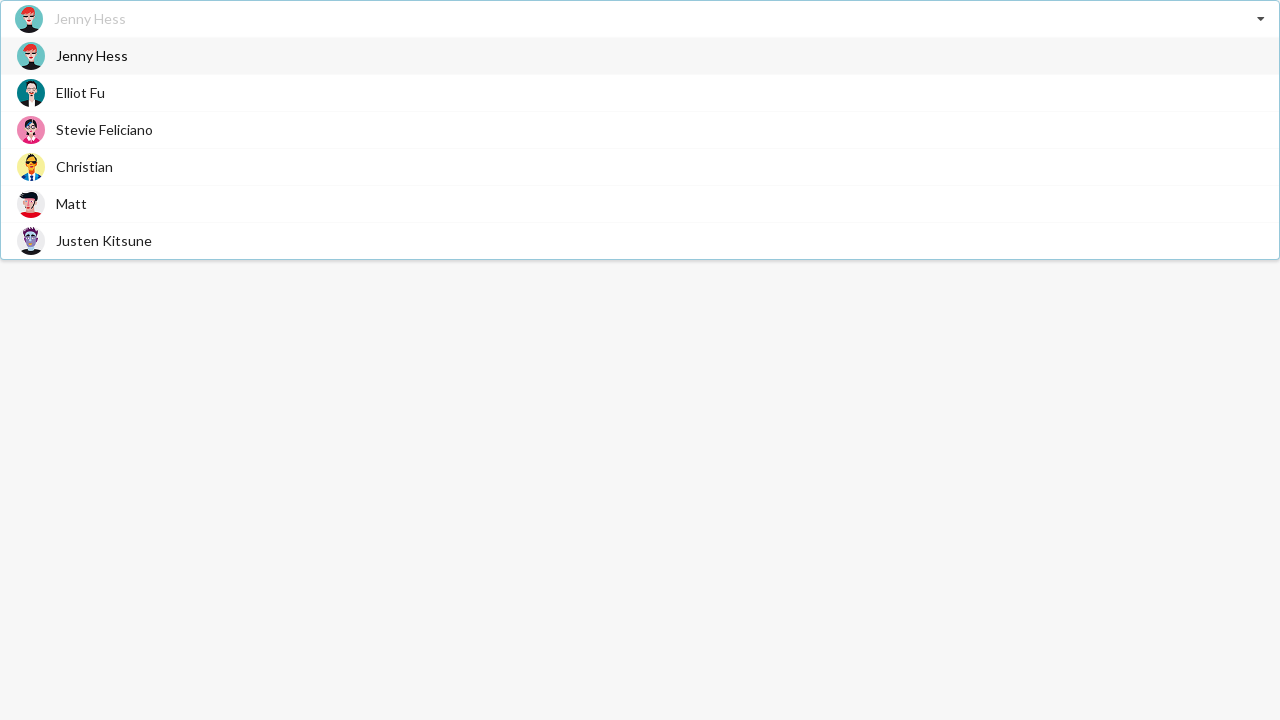

Dropdown items loaded
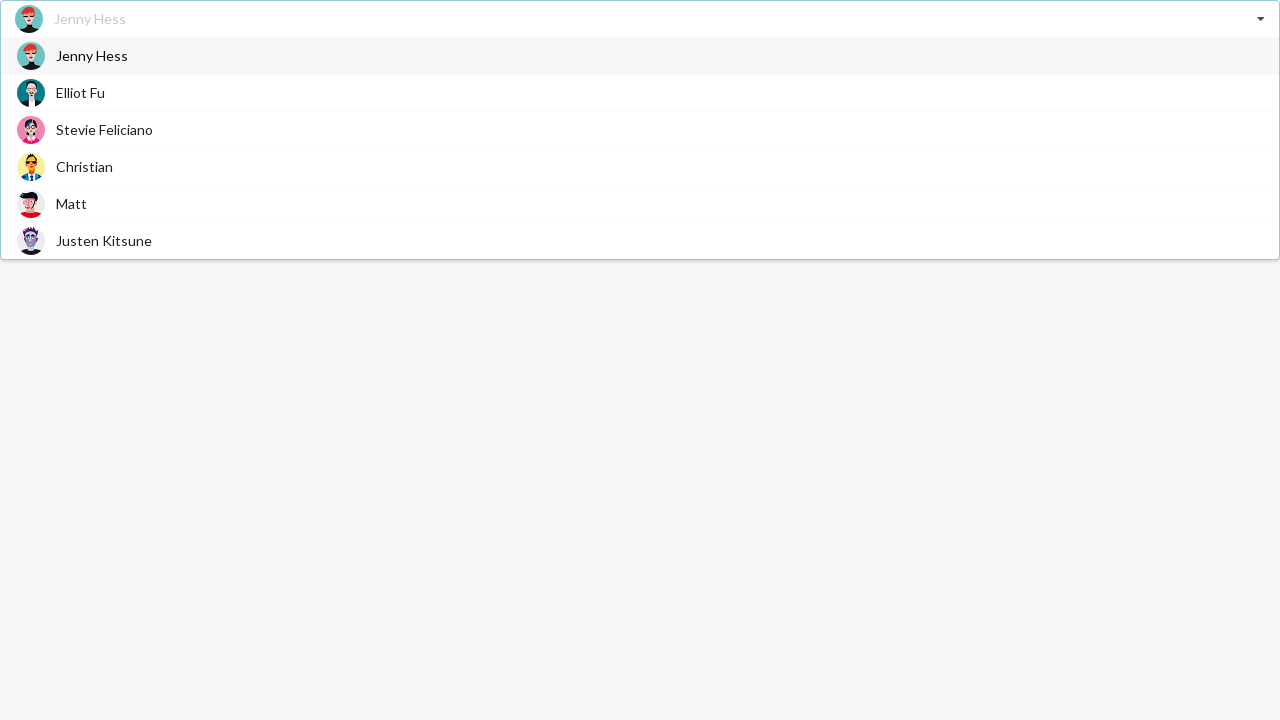

Selected 'Justen Kitsune' from dropdown at (104, 240) on xpath=//span[@class='text' and normalize-space()='Justen Kitsune']
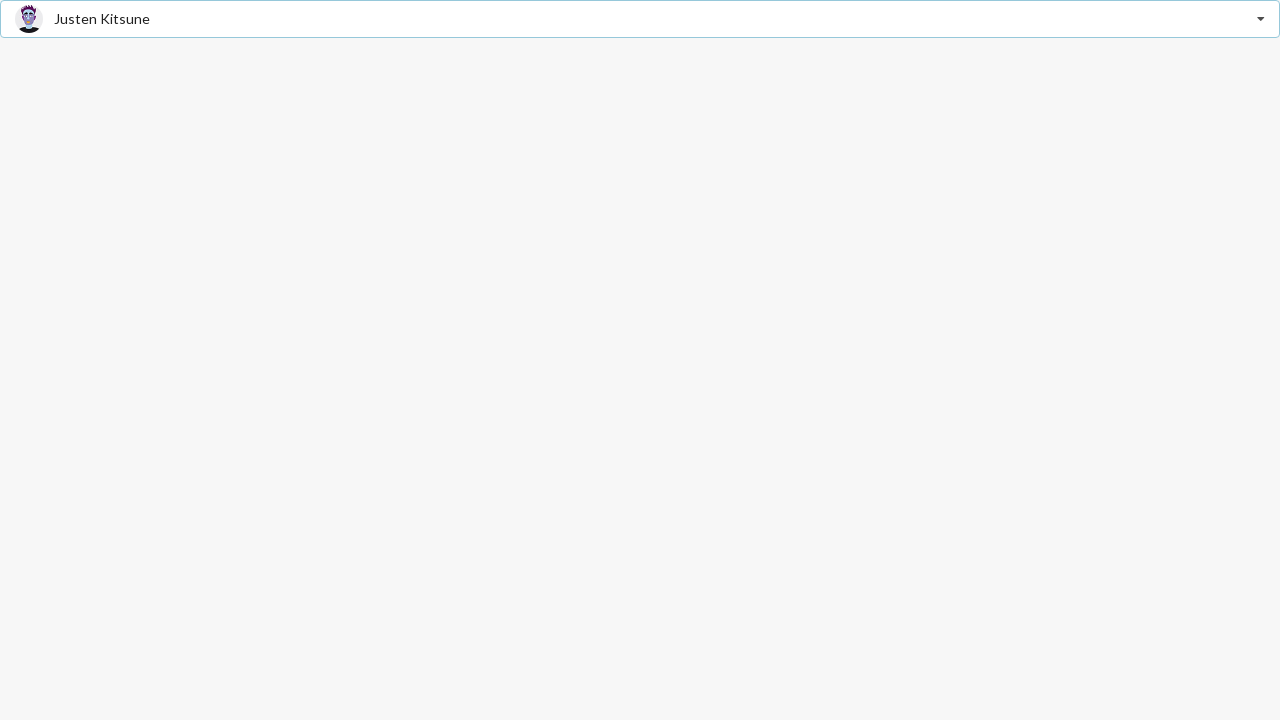

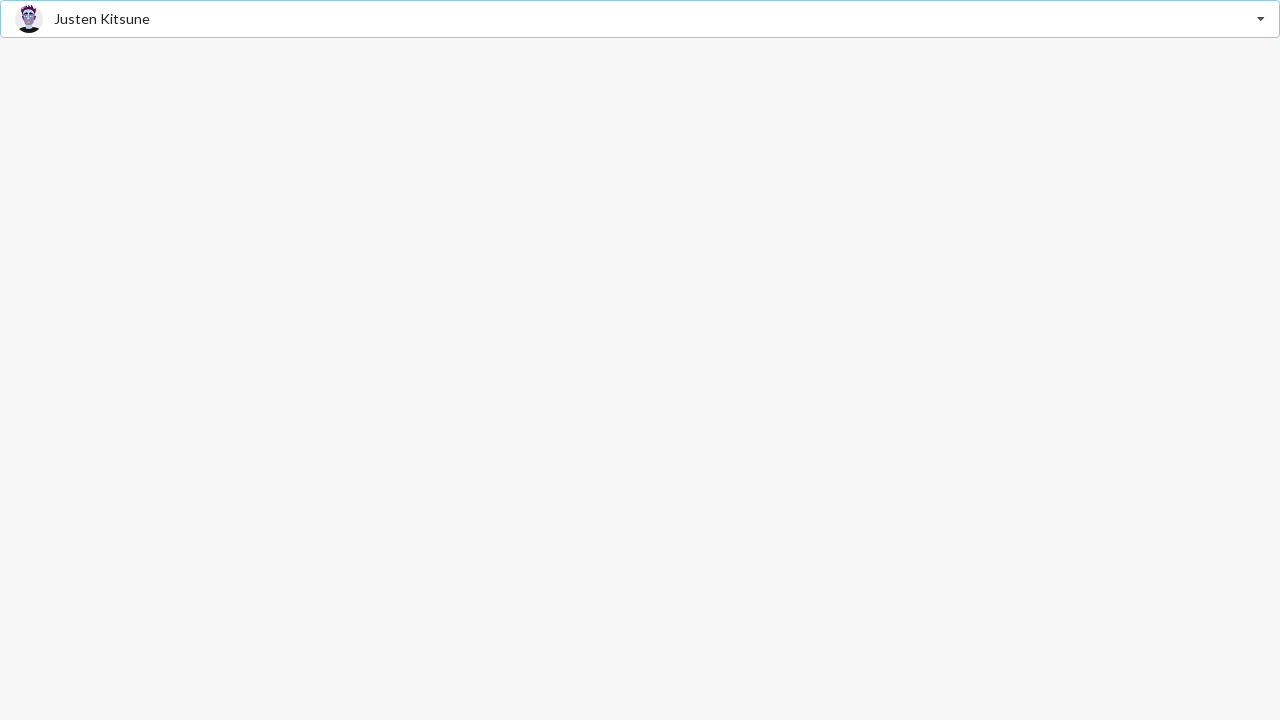